Navigates to the Thomas Cook homepage and verifies the page loads successfully by waiting for the page to be ready.

Starting URL: http://www.thomascook.com

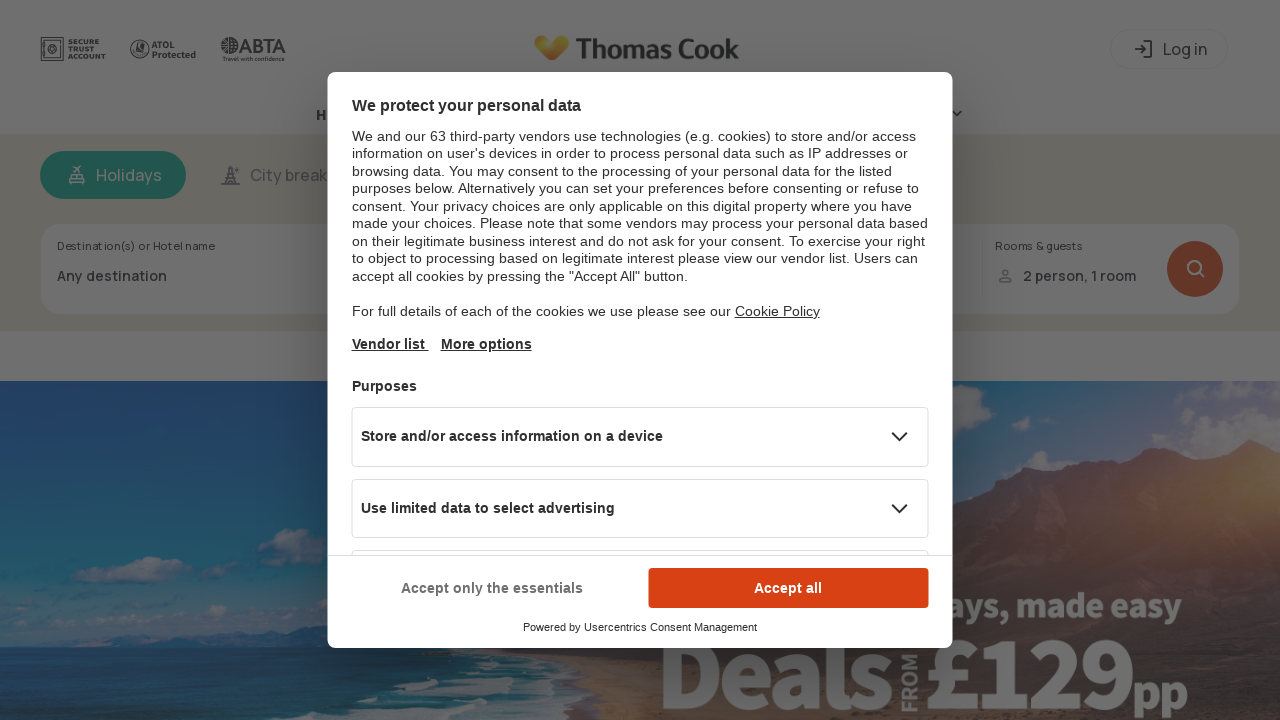

Navigated to Thomas Cook homepage at http://www.thomascook.com
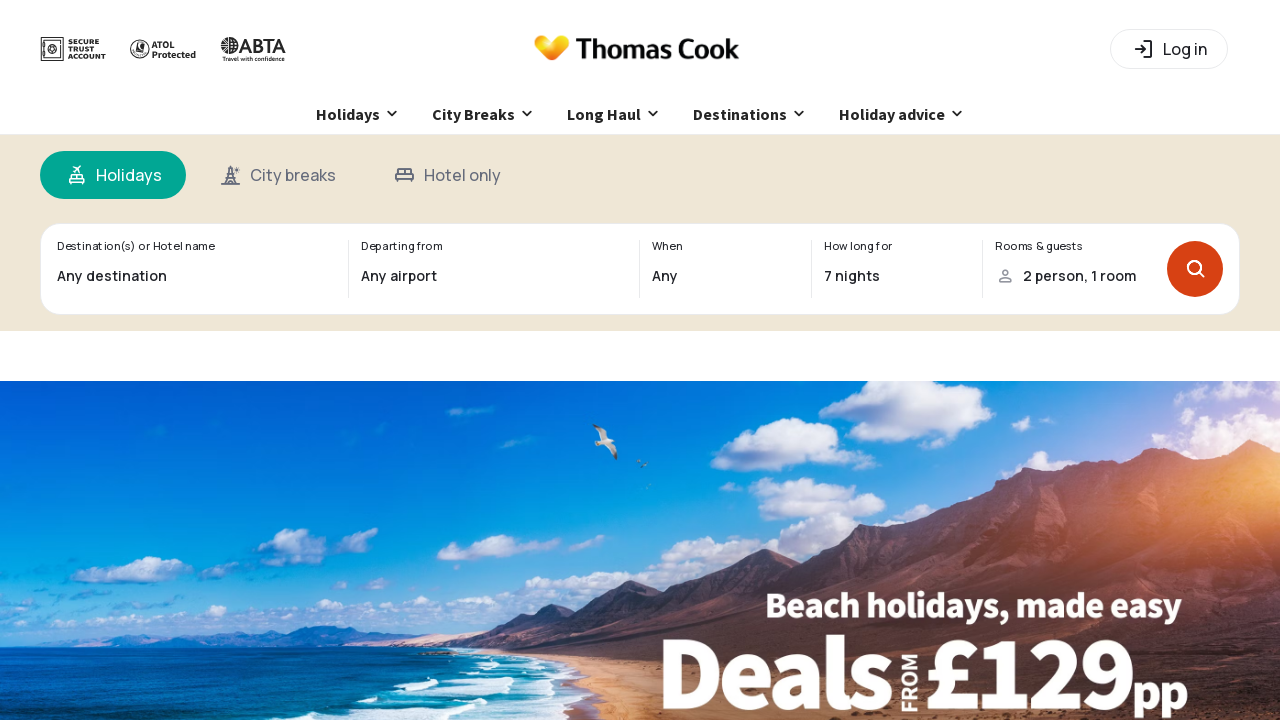

Verified page DOM content has loaded
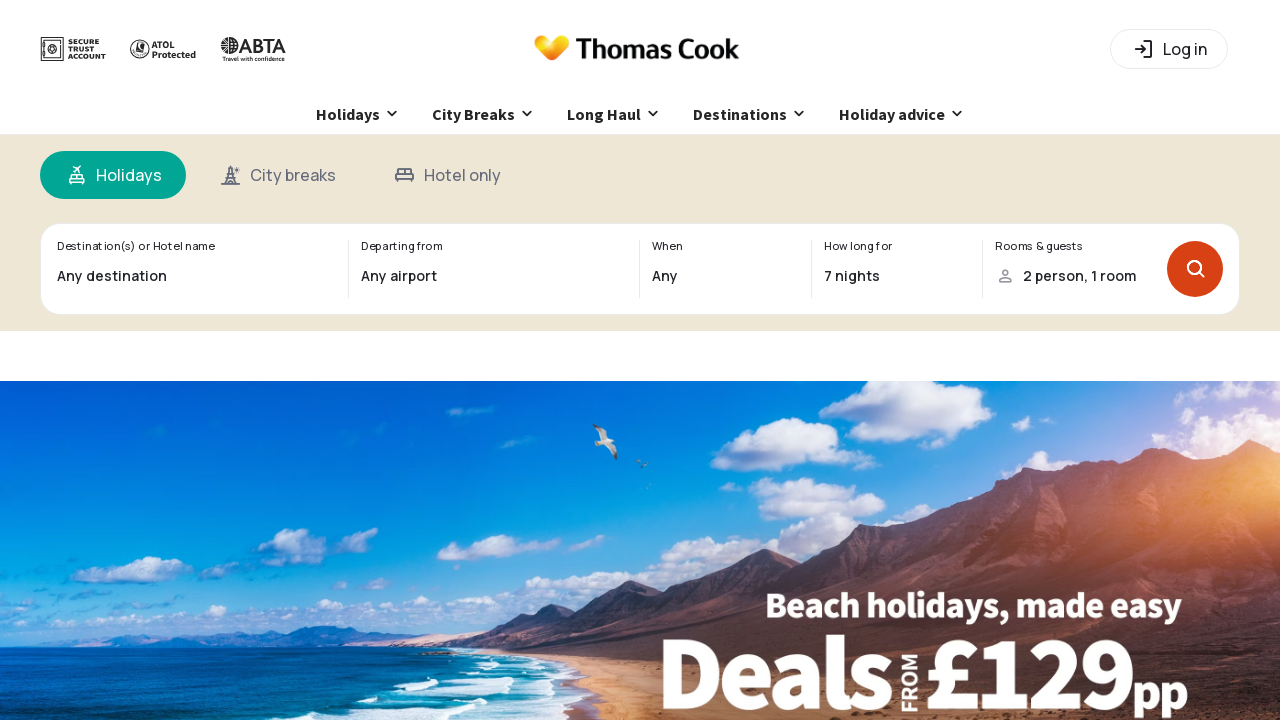

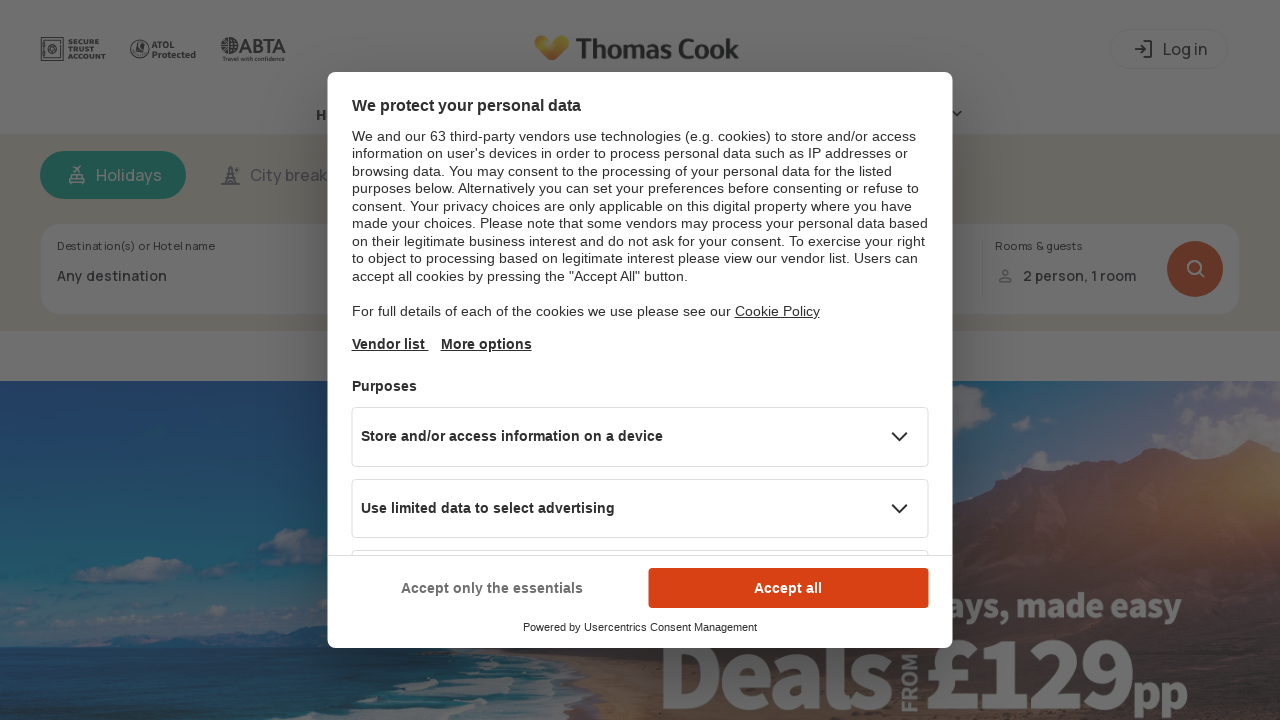